Tests the Glosbe dictionary search functionality by entering a search term into the search input field

Starting URL: https://sv.glosbe.com/

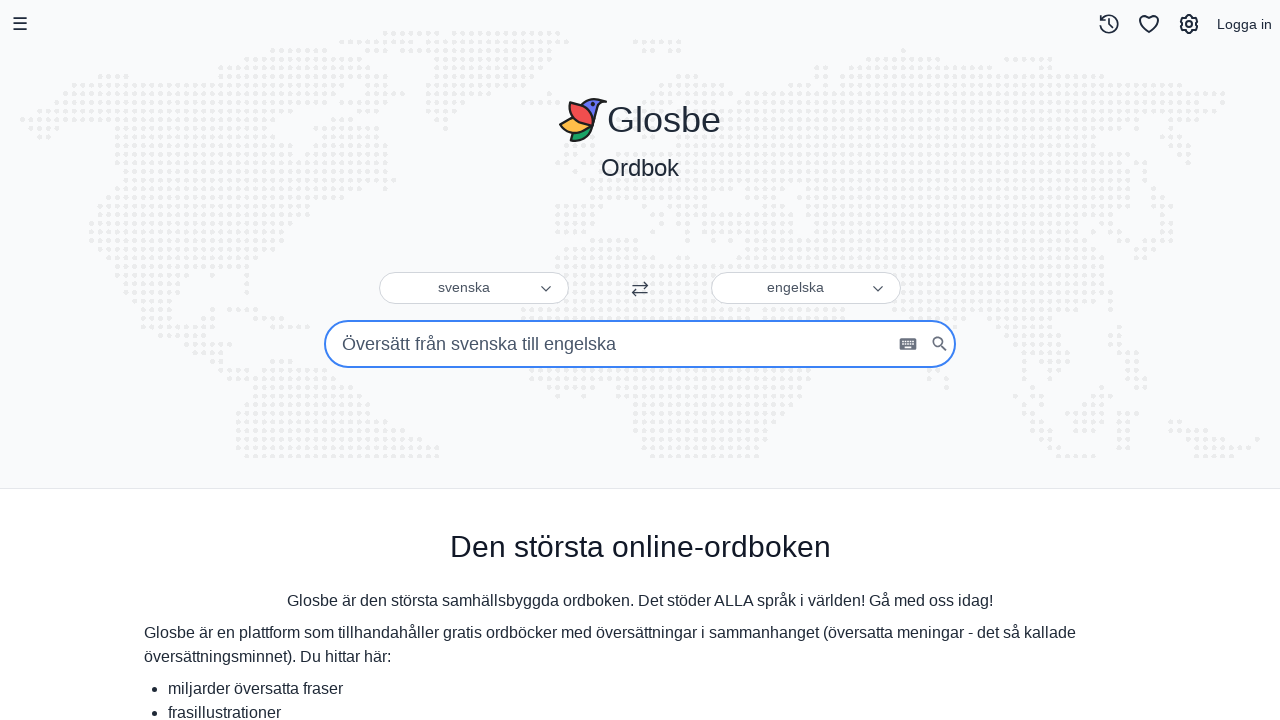

Filled search field with 'mouse' in Glosbe dictionary on input[name='q']
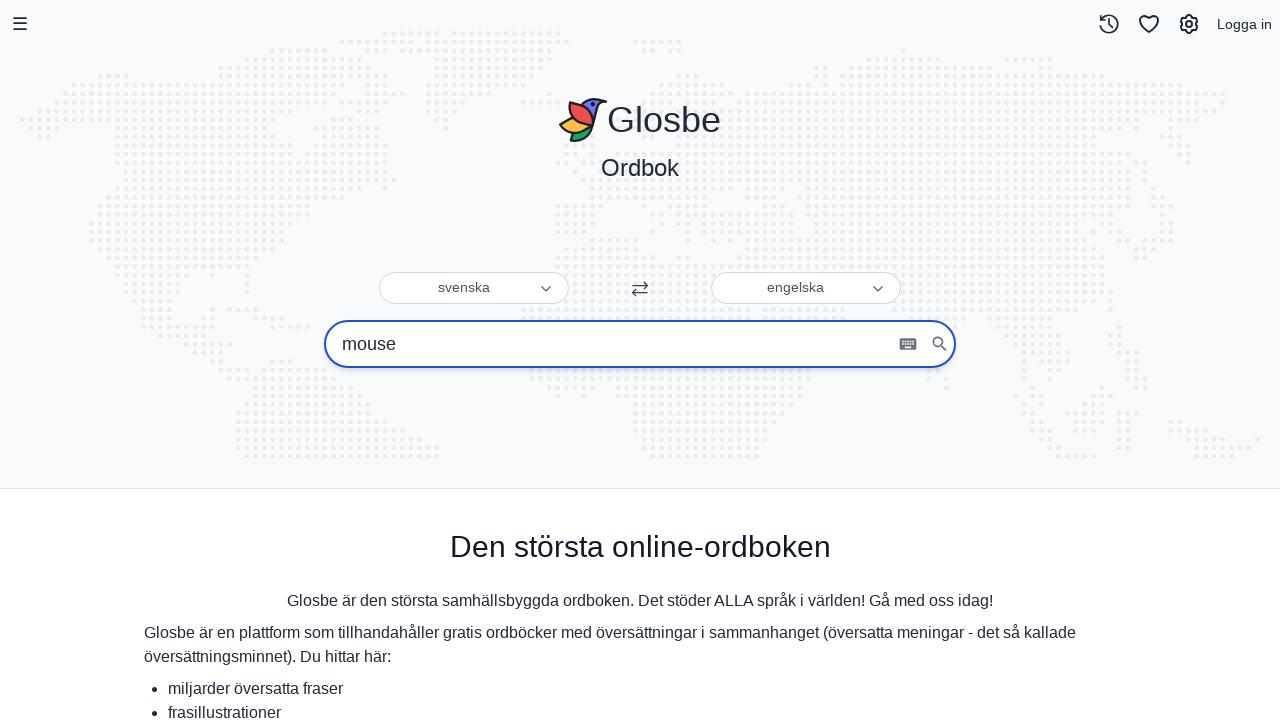

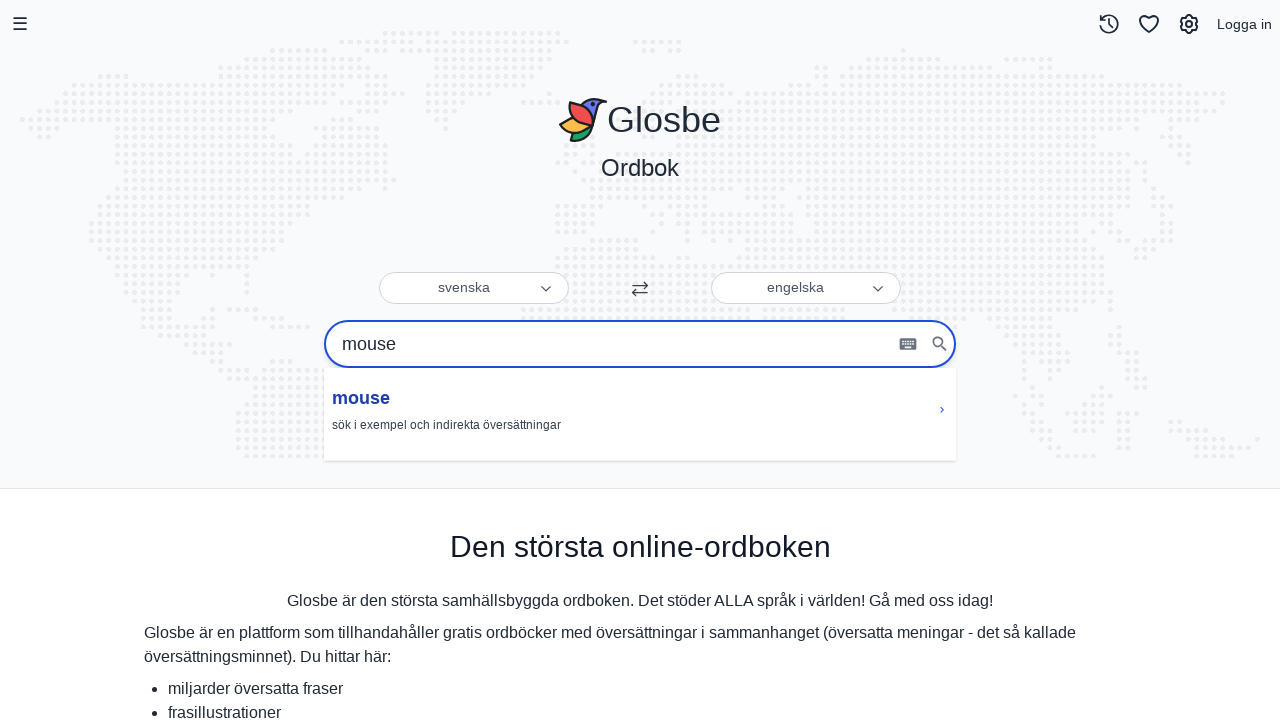